Sets the browser window to a small viewport size (320x280) and navigates to wp.pl, a Polish web portal, to verify basic page loading at mobile-like dimensions.

Starting URL: https://wp.pl

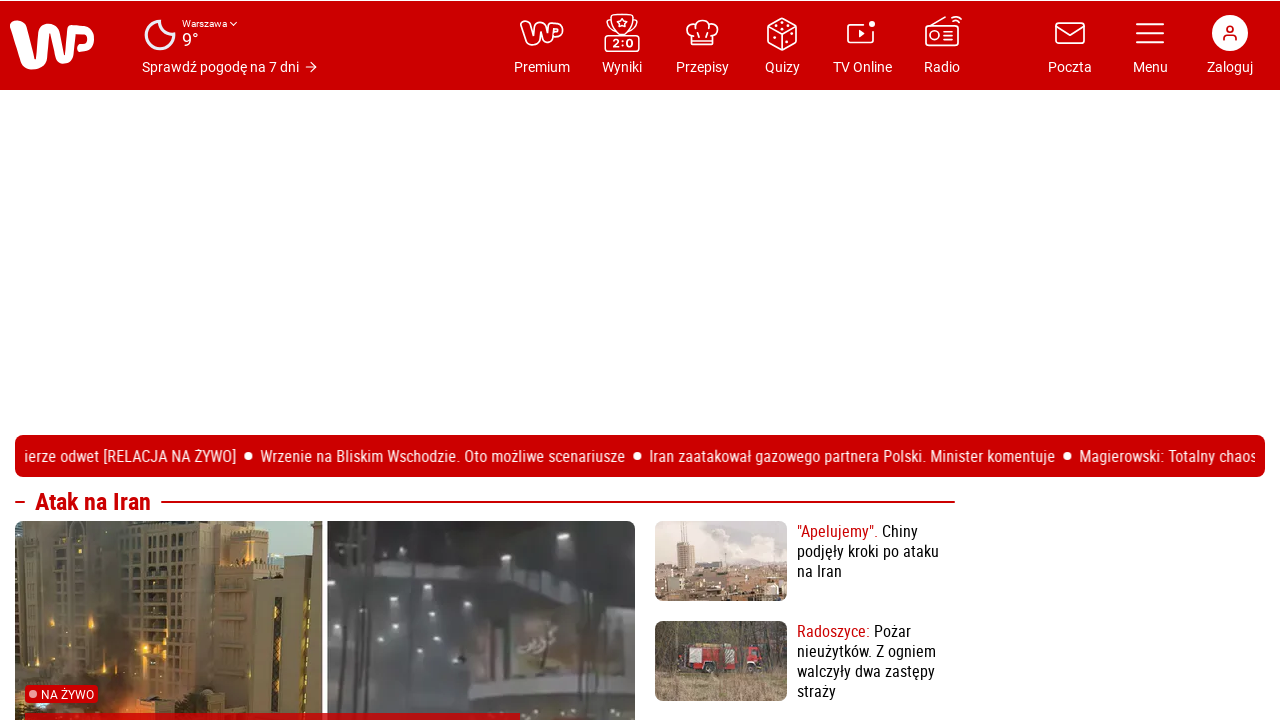

Set browser viewport to mobile-like dimensions (320x280)
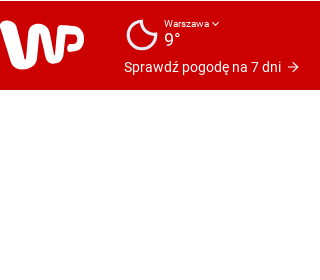

Navigated to https://wp.pl
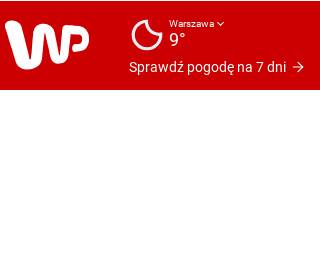

Page fully loaded (domcontentloaded state reached)
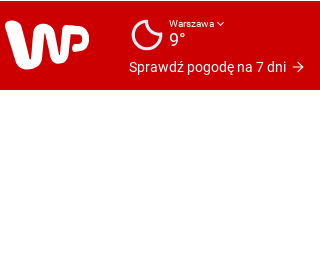

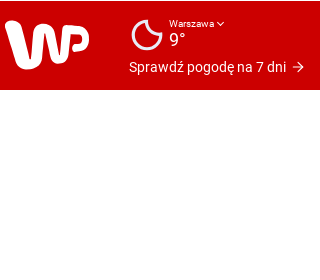